Tests e-commerce functionality by searching for products containing "ca" and adding specific items (including Cashews) to the shopping cart

Starting URL: https://rahulshettyacademy.com/seleniumPractise/#/

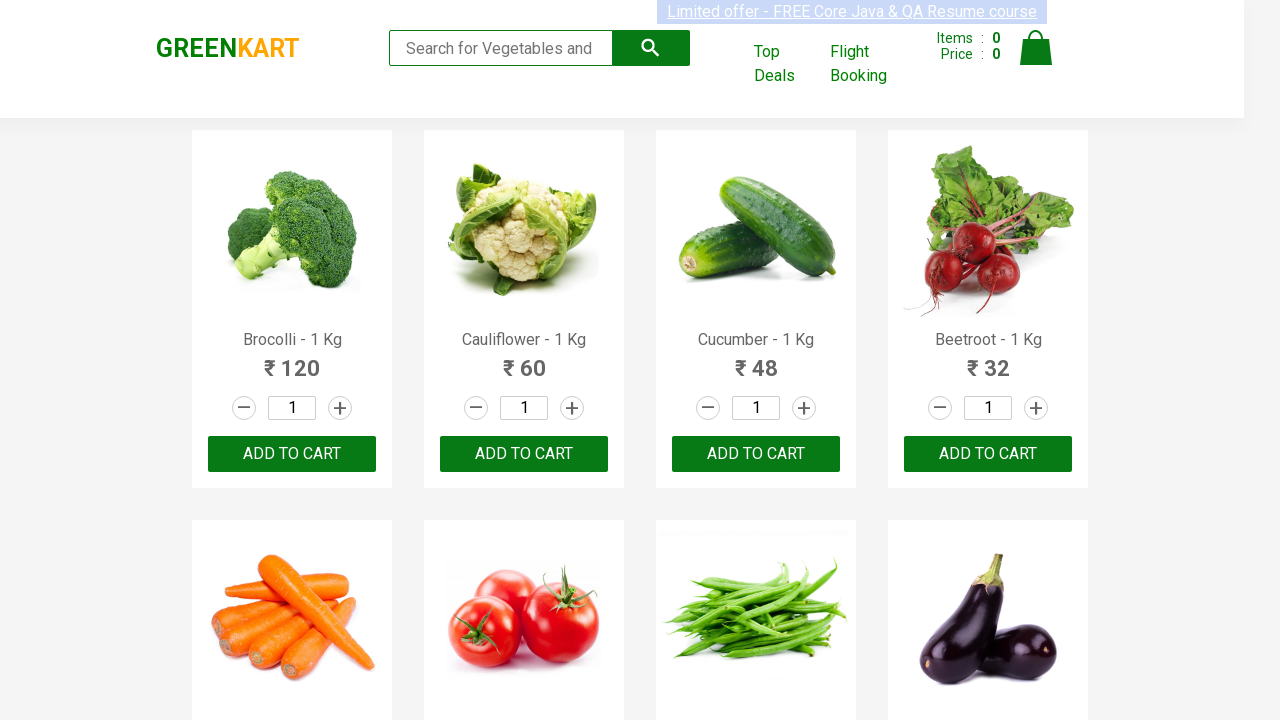

Filled search field with 'ca' to filter products on .search-keyword
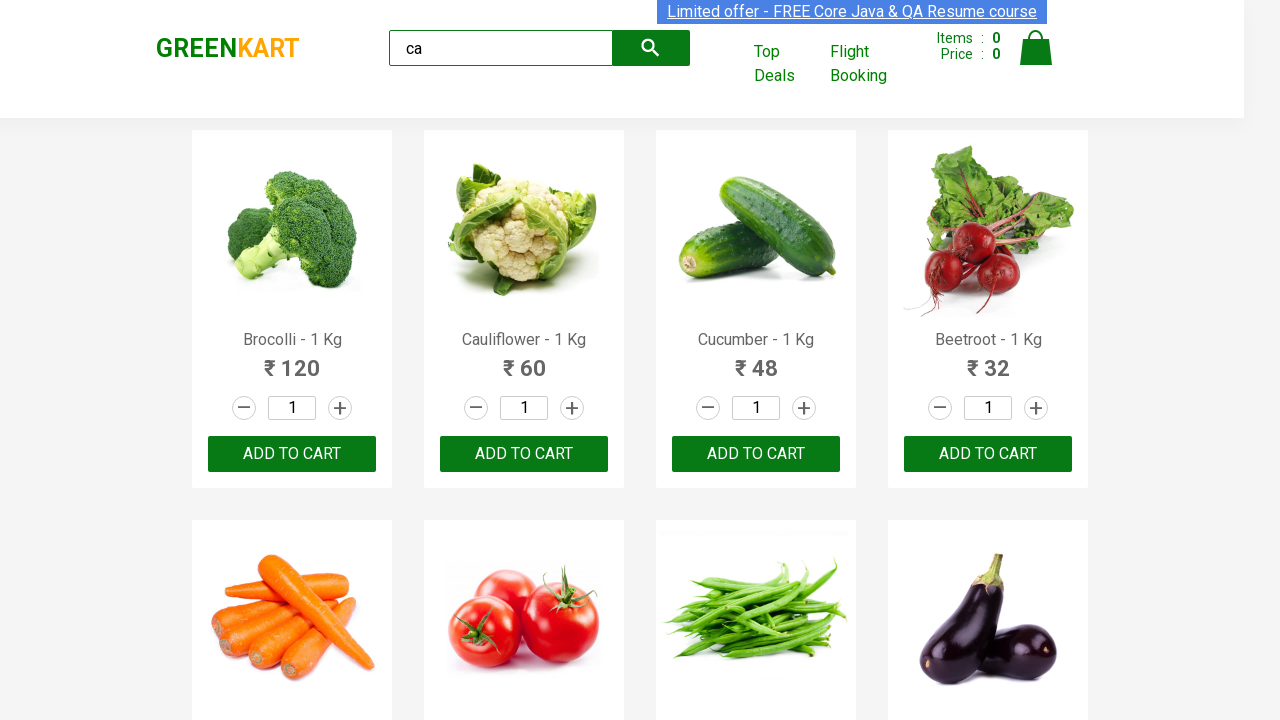

Waited 2 seconds for products to filter
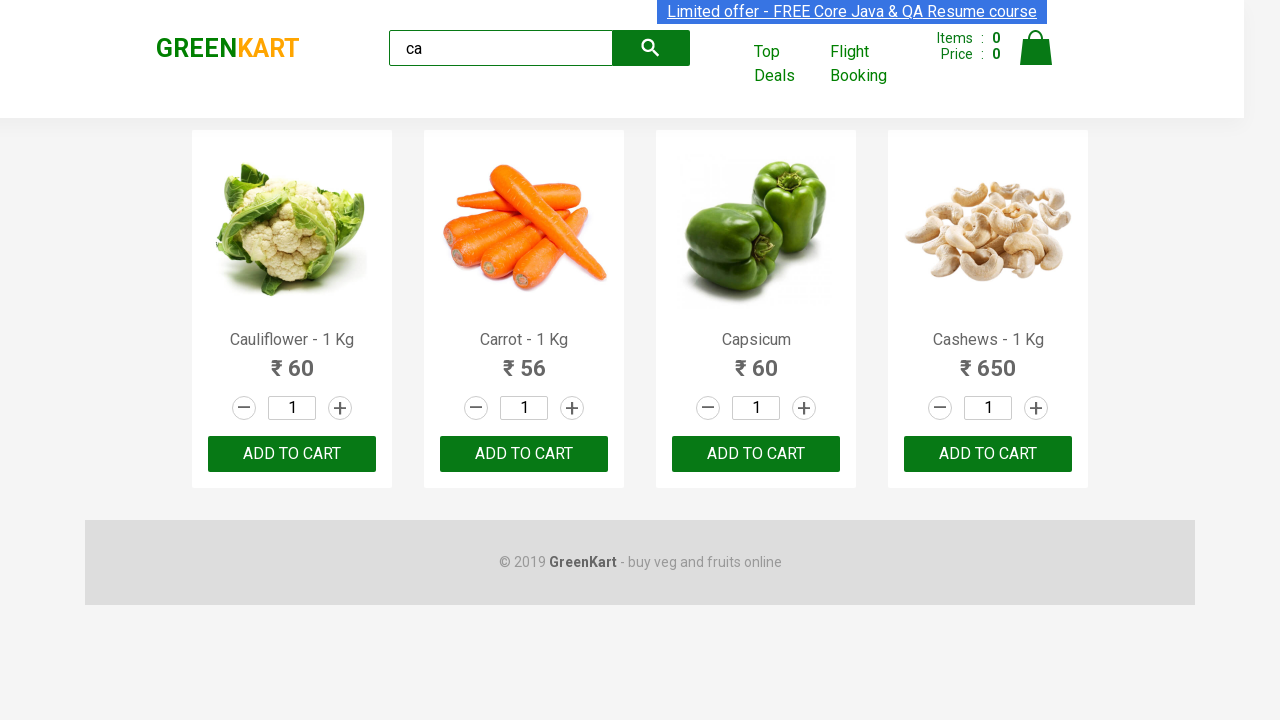

Products loaded and became visible
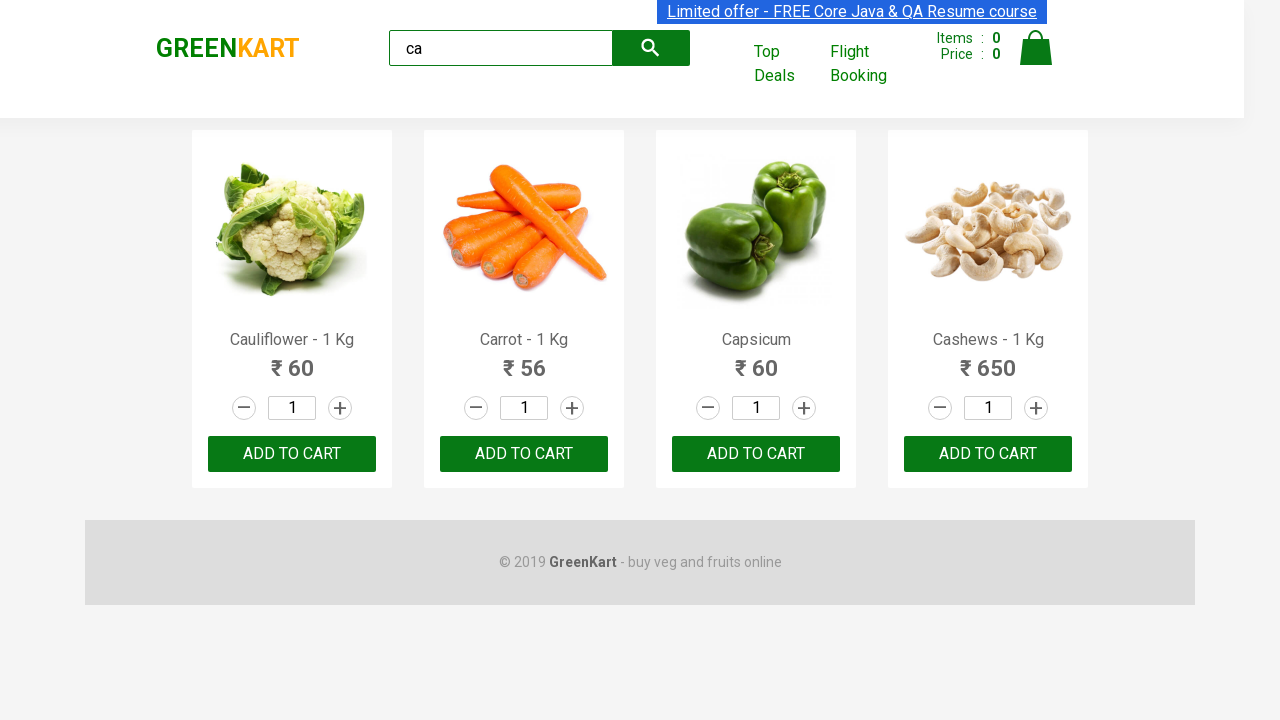

Clicked ADD TO CART button for the third product at (756, 454) on .products .product >> nth=2 >> text=ADD TO CART
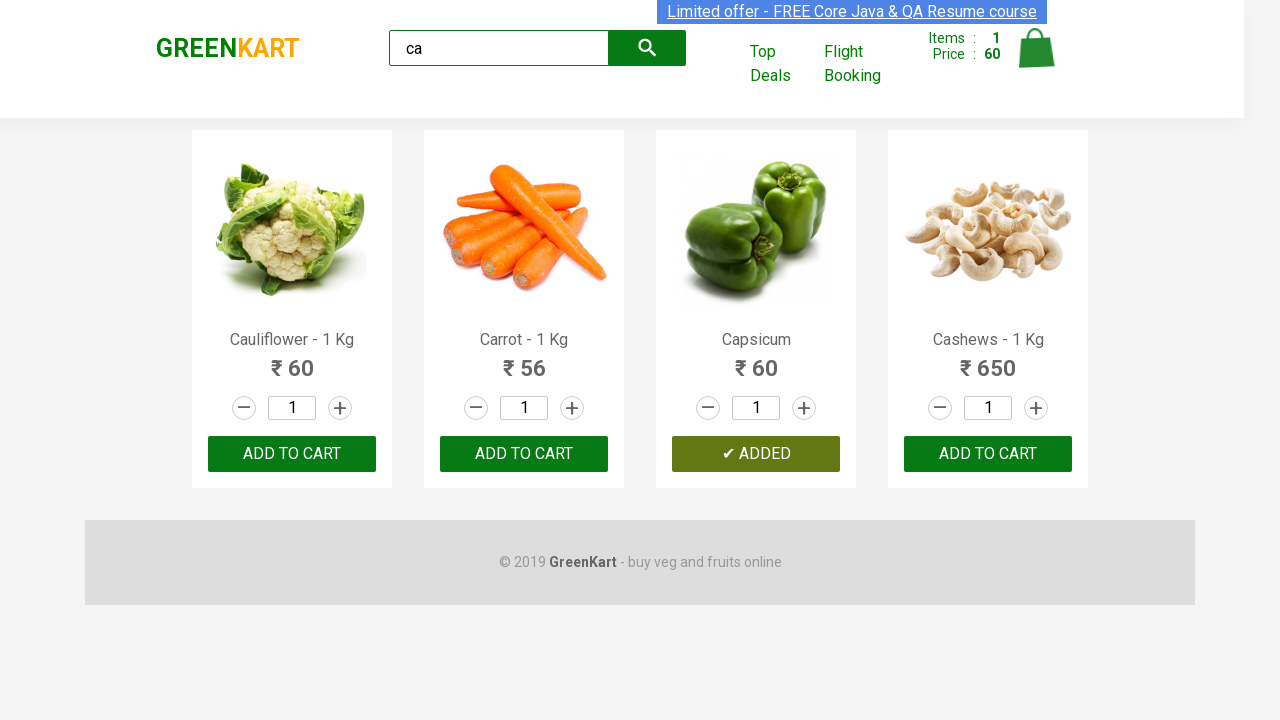

Retrieved product name: 'Cauliflower - 1 Kg'
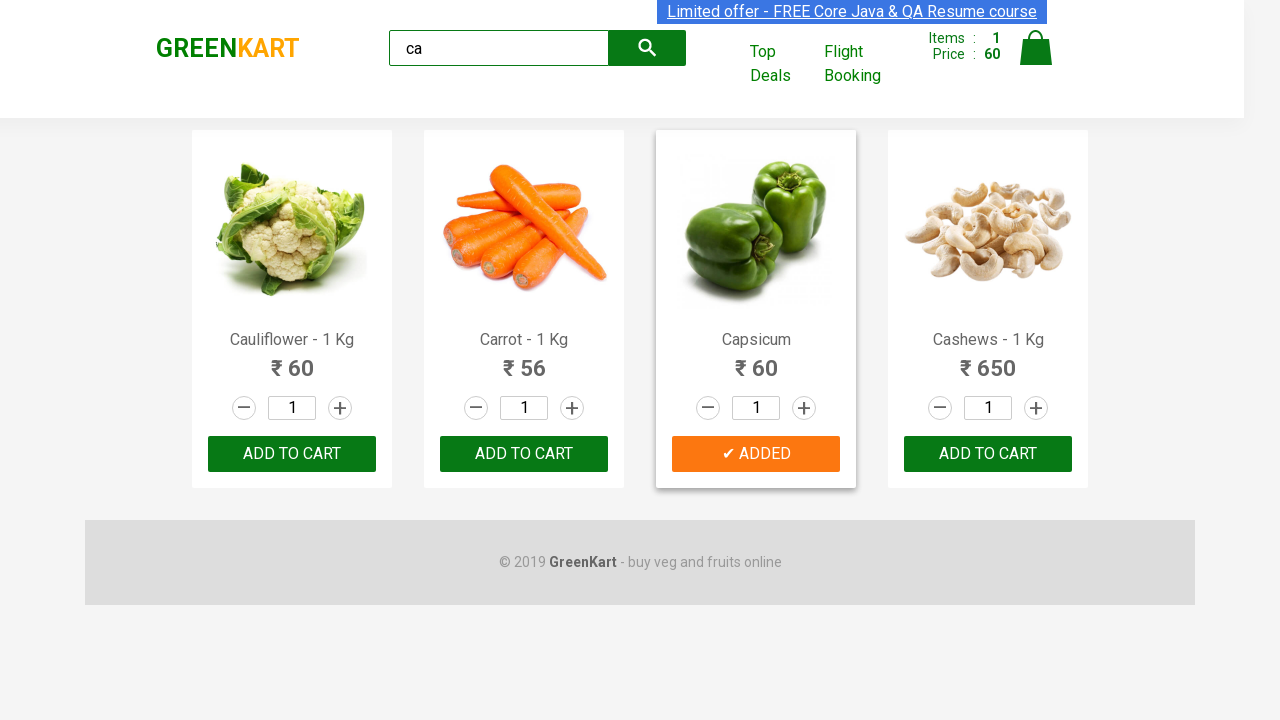

Retrieved product name: 'Carrot - 1 Kg'
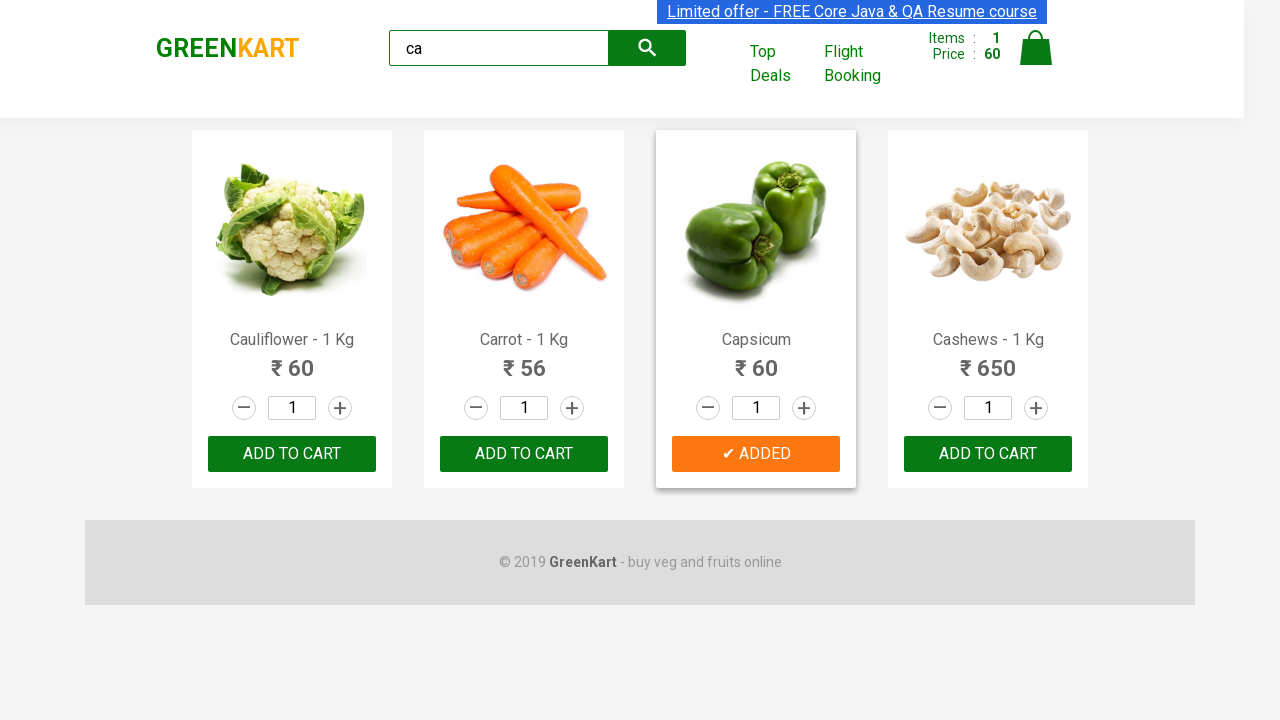

Retrieved product name: 'Capsicum'
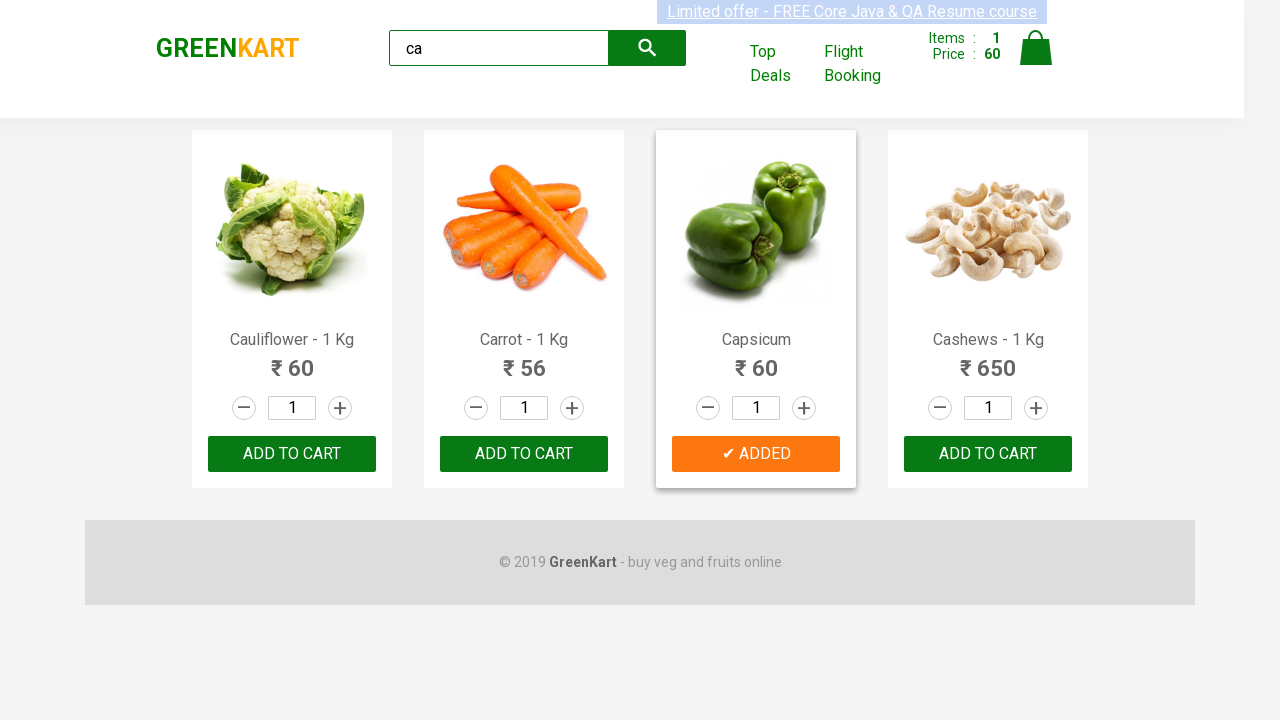

Retrieved product name: 'Cashews - 1 Kg'
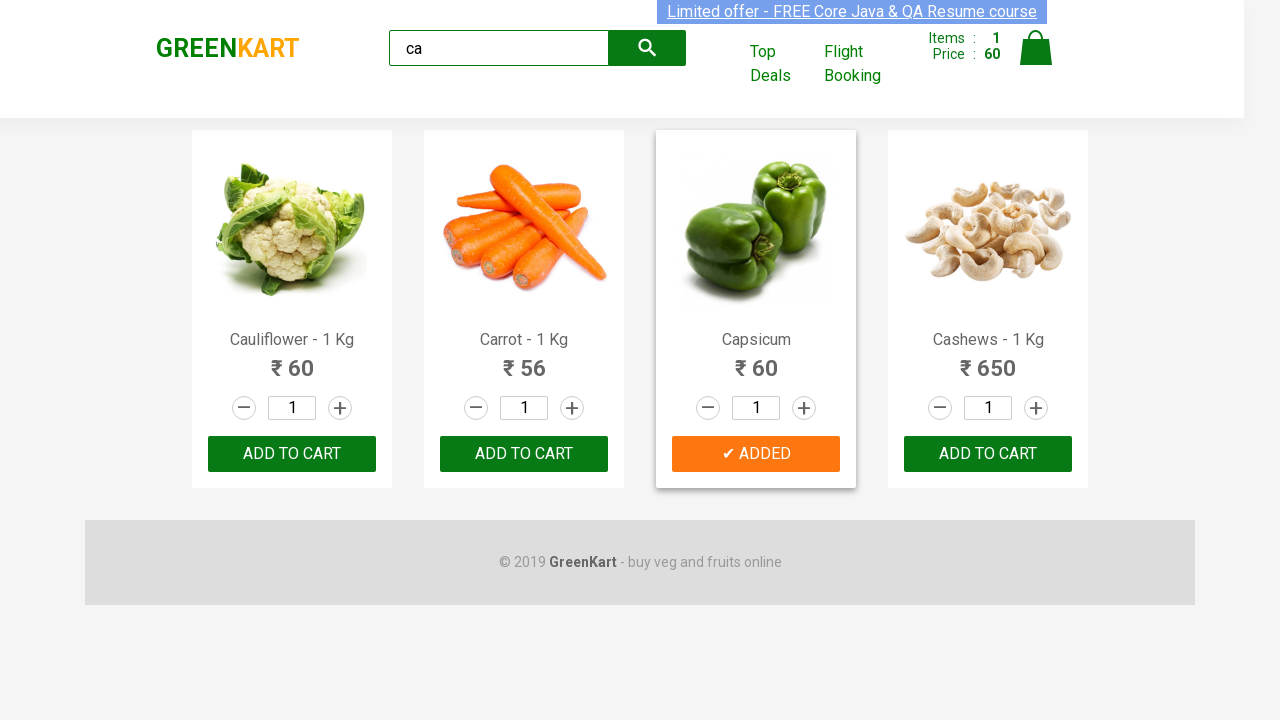

Found Cashews product and clicked ADD TO CART button at (988, 454) on .products .product >> nth=3 >> button
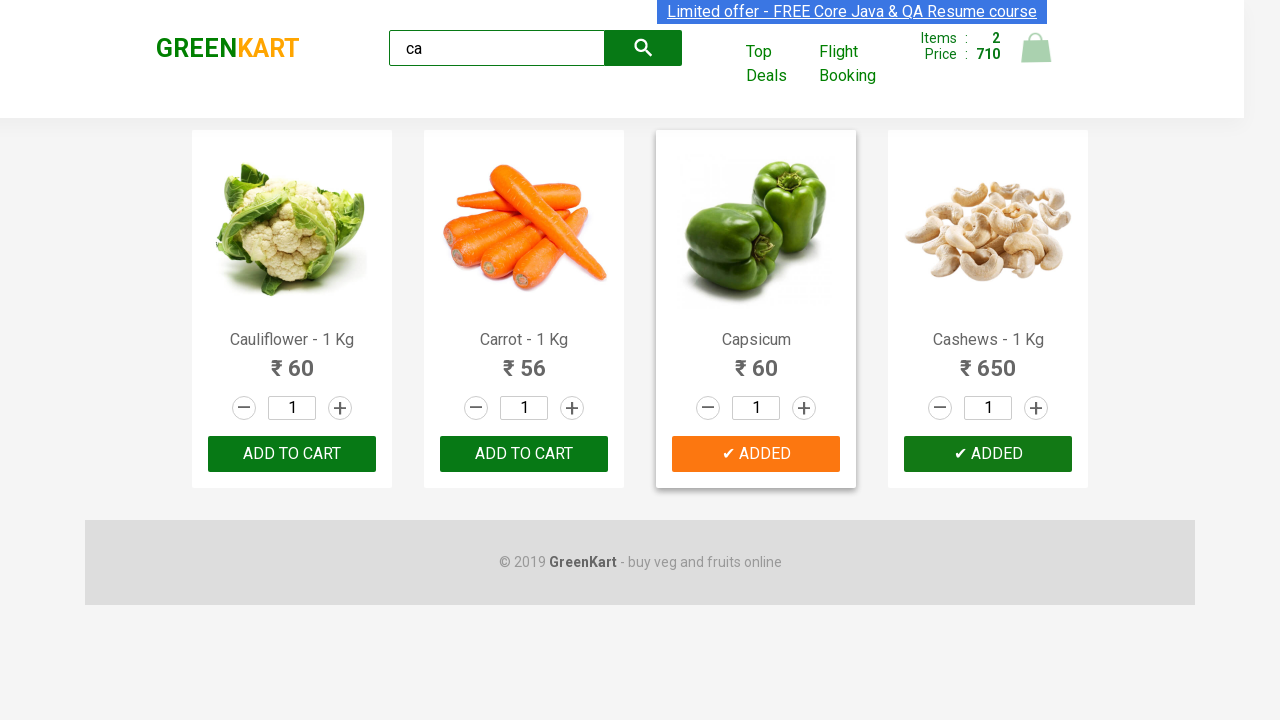

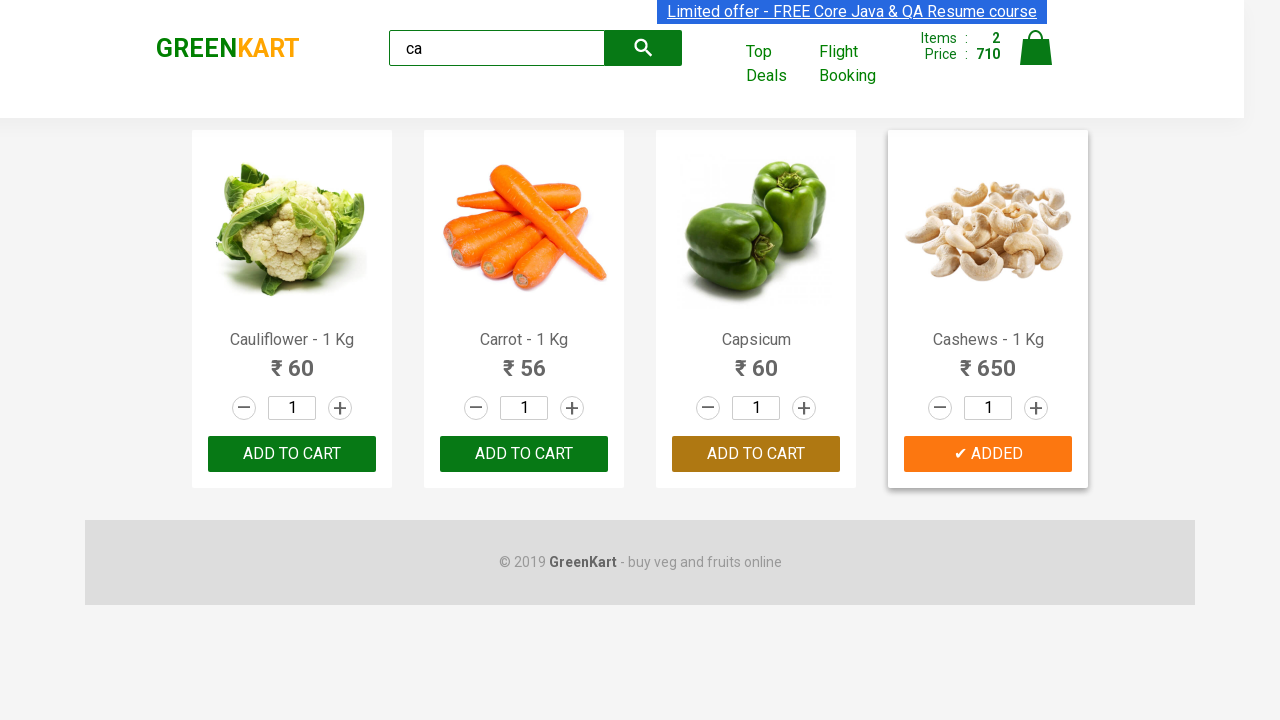